Navigates to Python.org homepage and verifies that links containing "Python" in their text are present on the page

Starting URL: https://www.python.org/

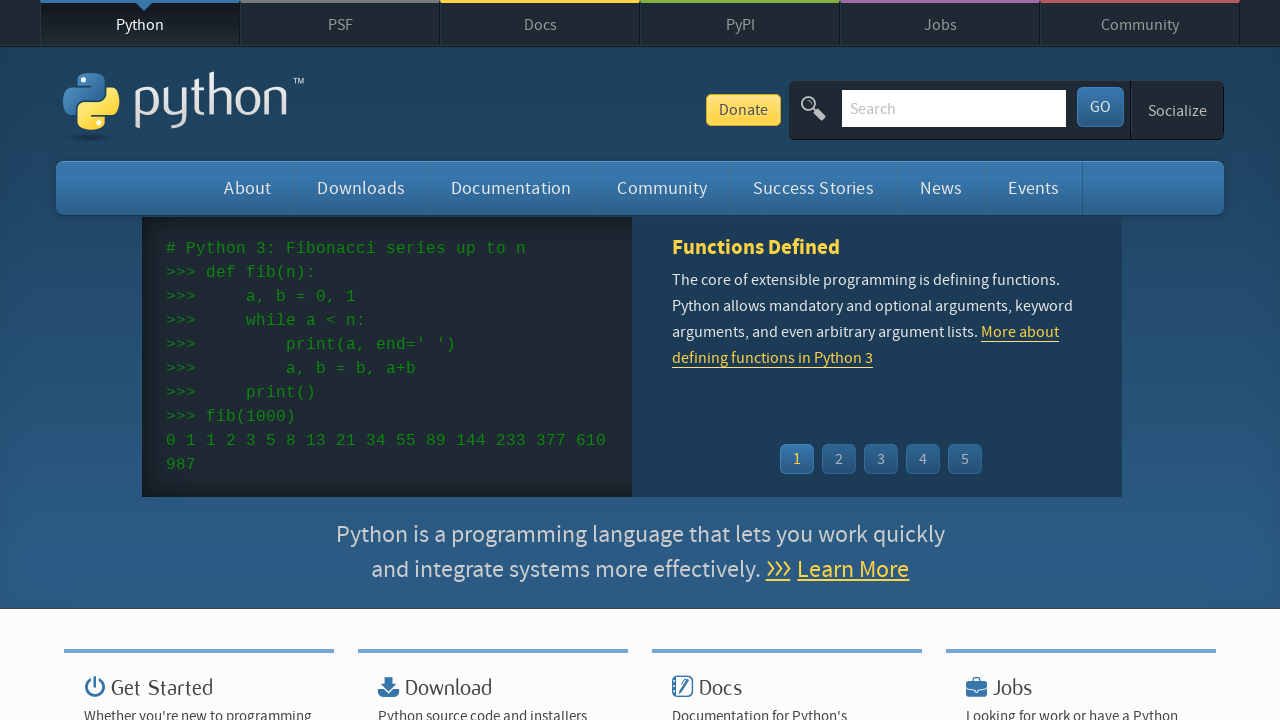

Navigated to Python.org homepage
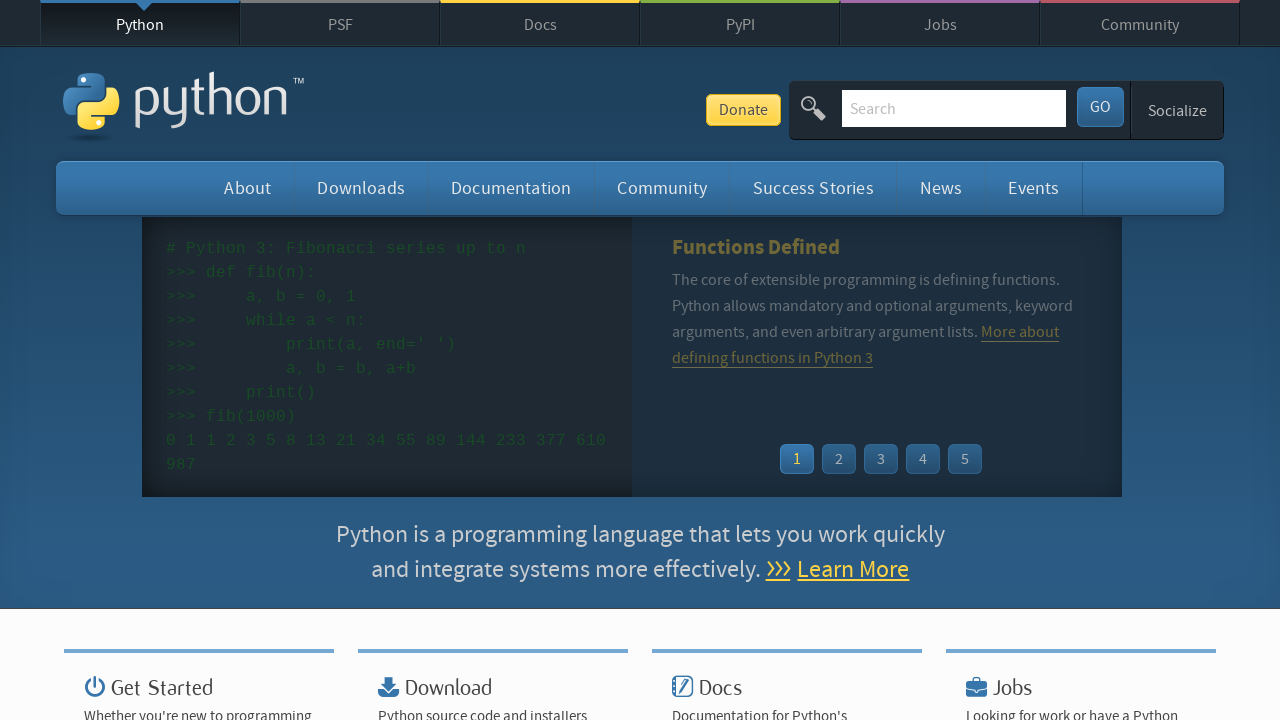

Page loaded (networkidle state reached)
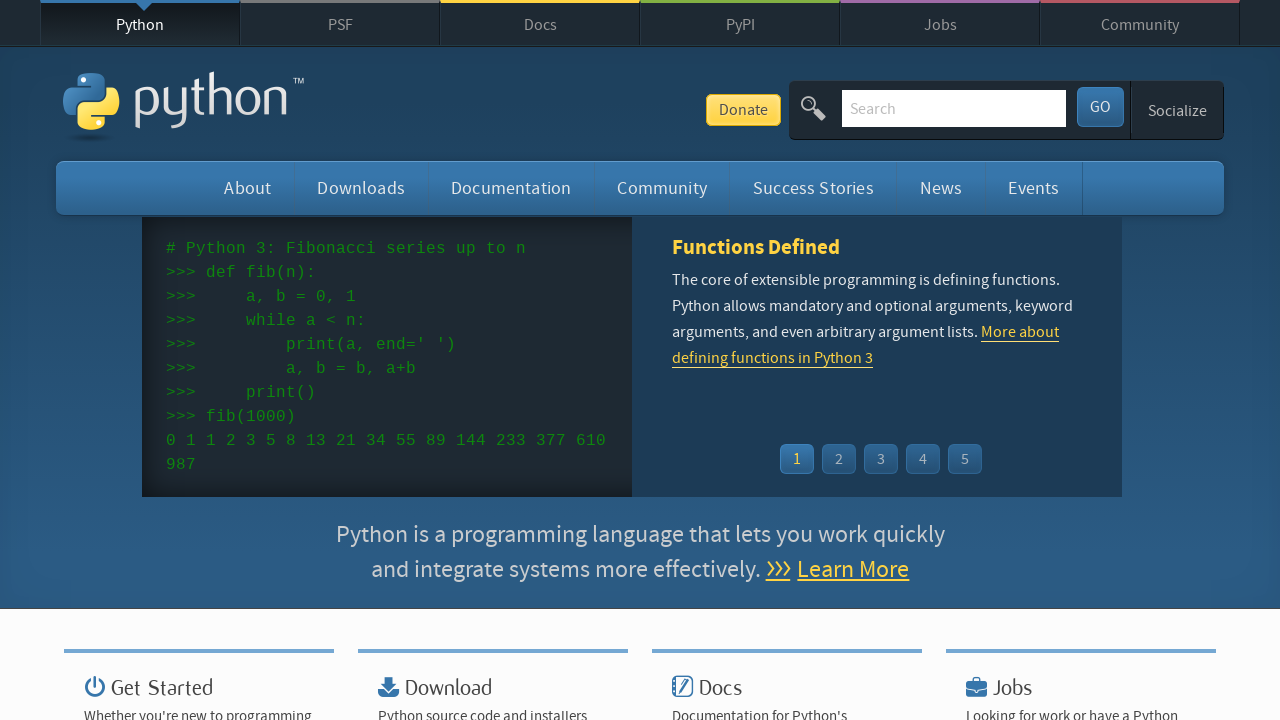

Retrieved all links on the page
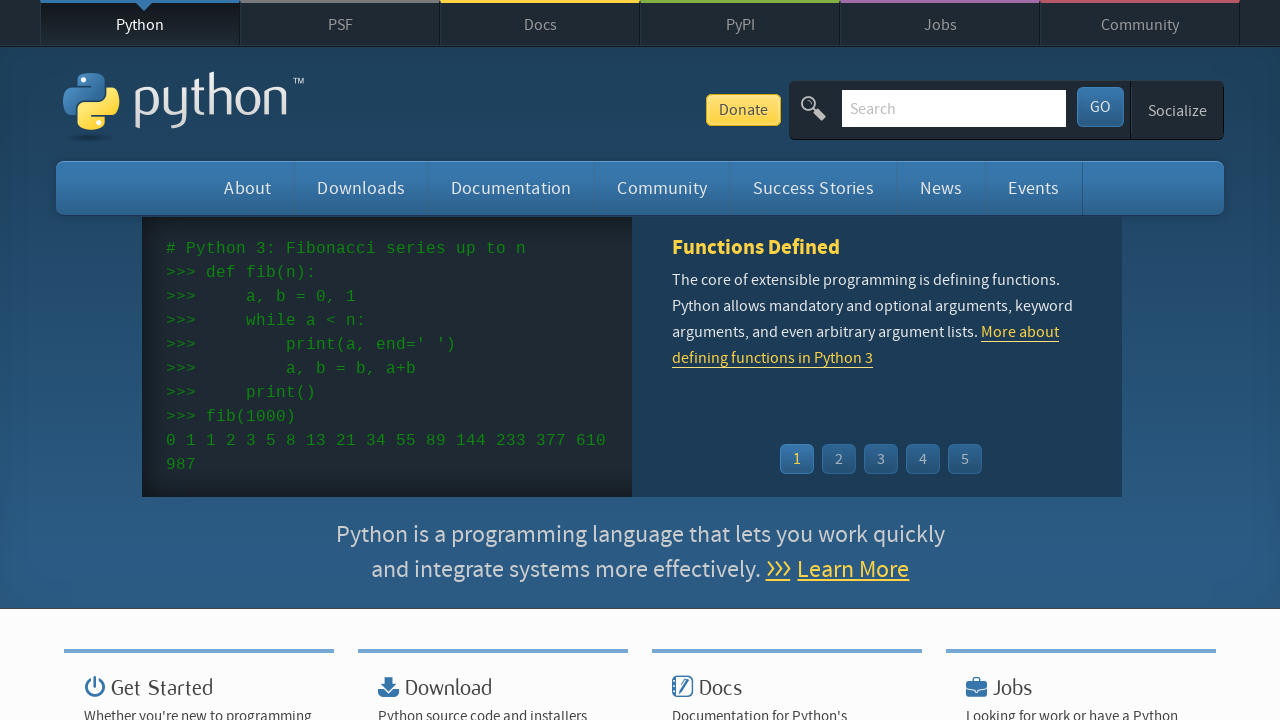

Found link containing 'Python': Python
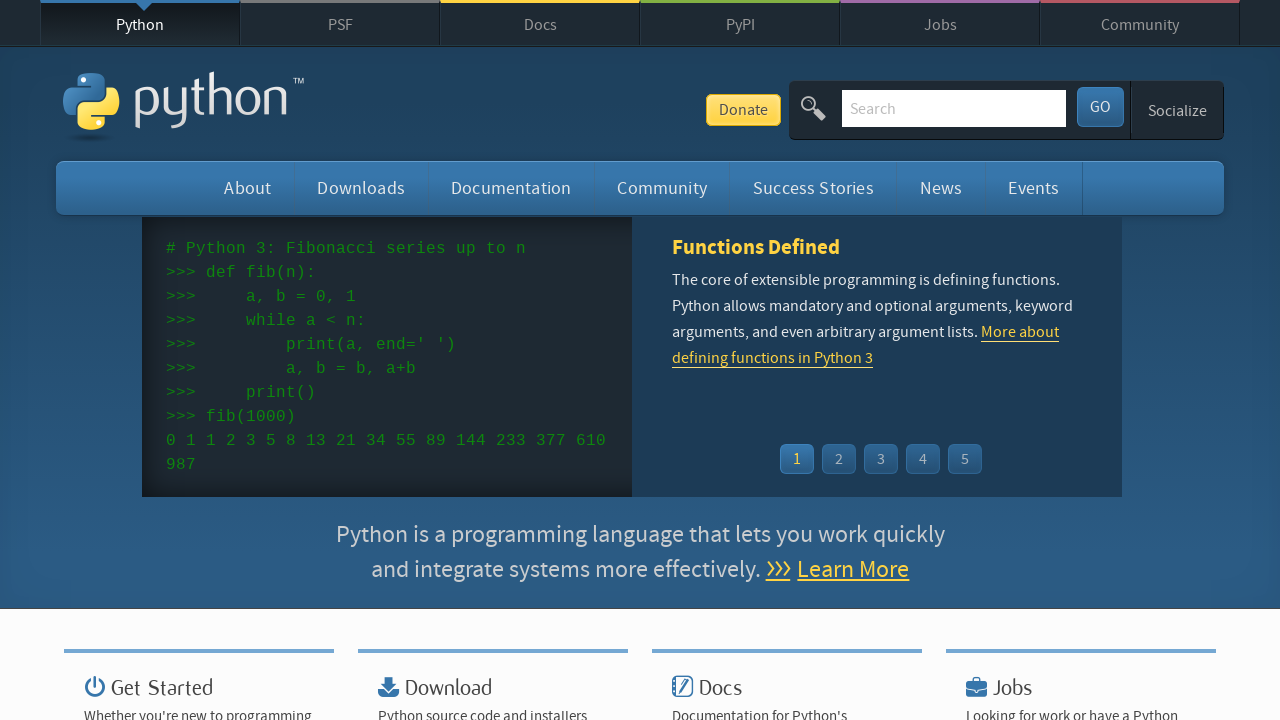

Assertion passed: links containing 'Python' are present on the page
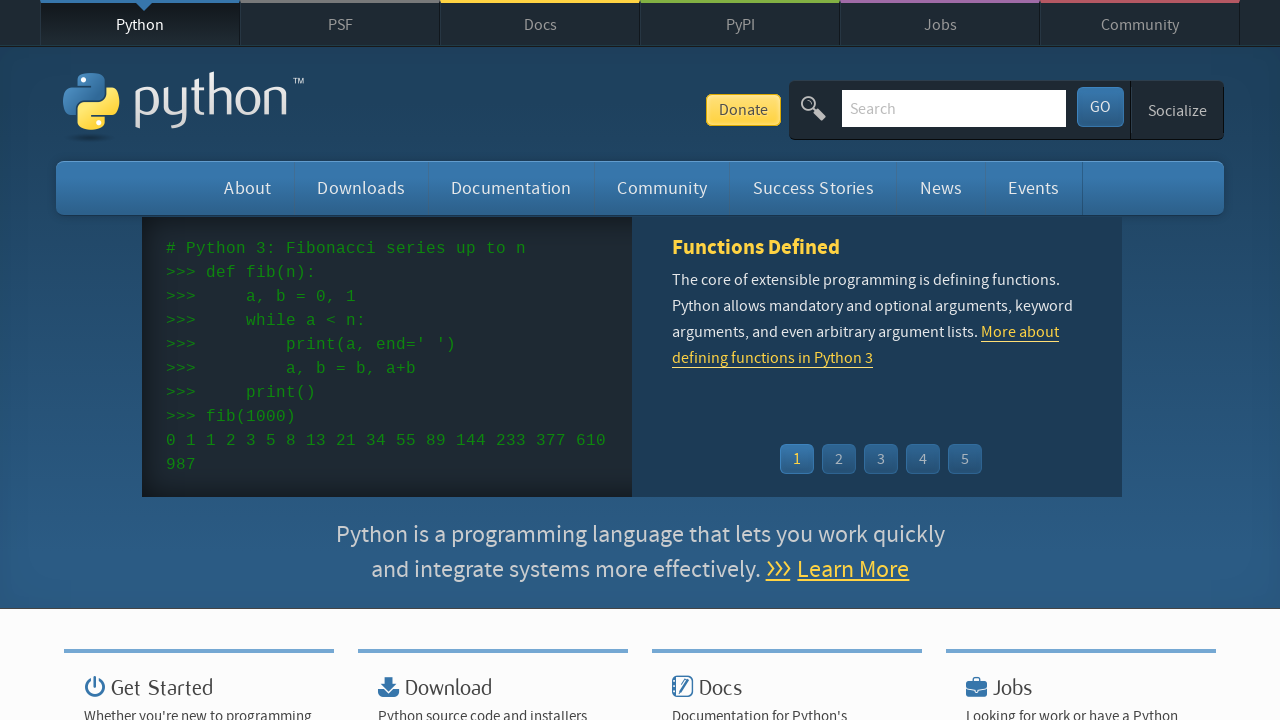

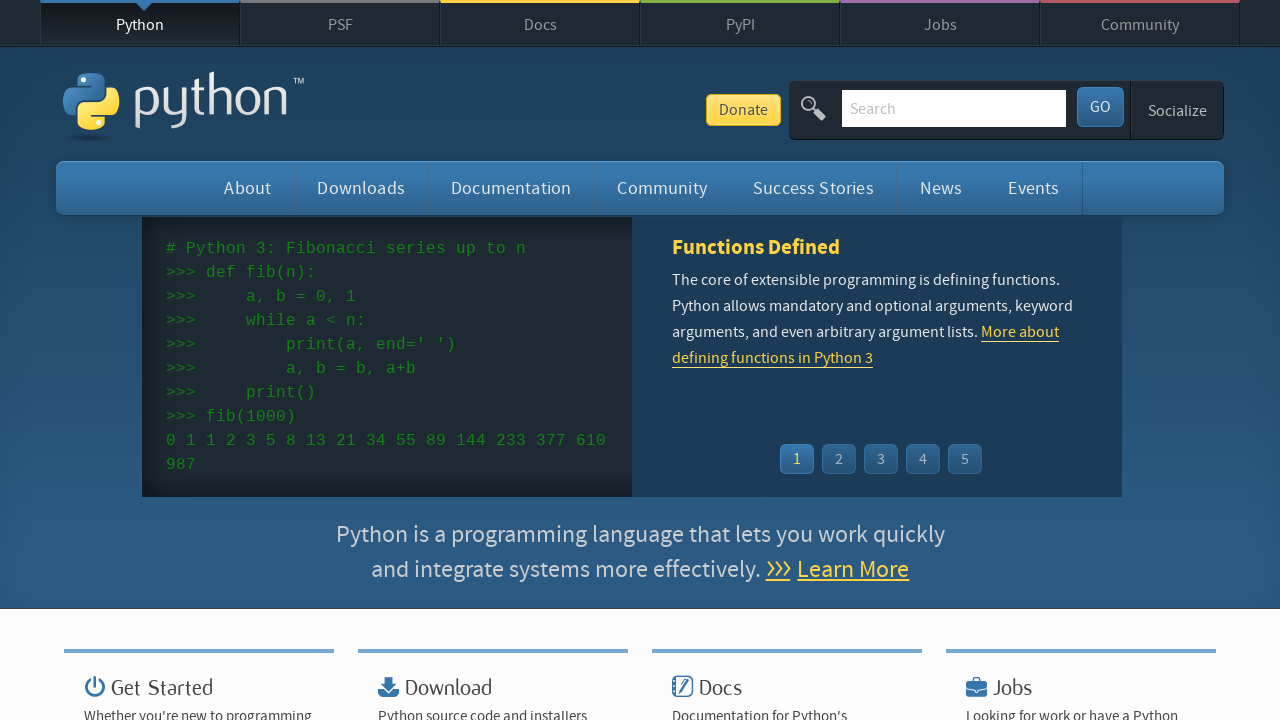